Navigates to an automation practice page and interacts with a product table, verifying the table structure and content is accessible.

Starting URL: https://www.rahulshettyacademy.com/AutomationPractice/

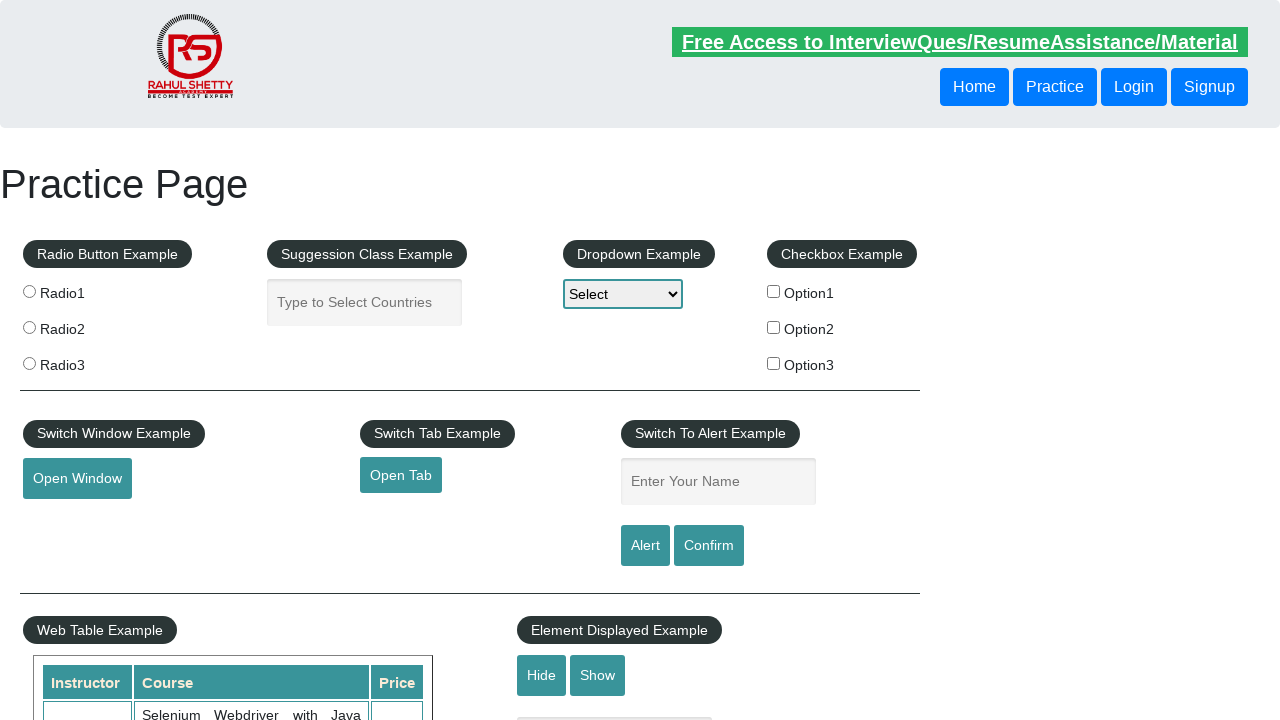

Product table loaded and present on the page
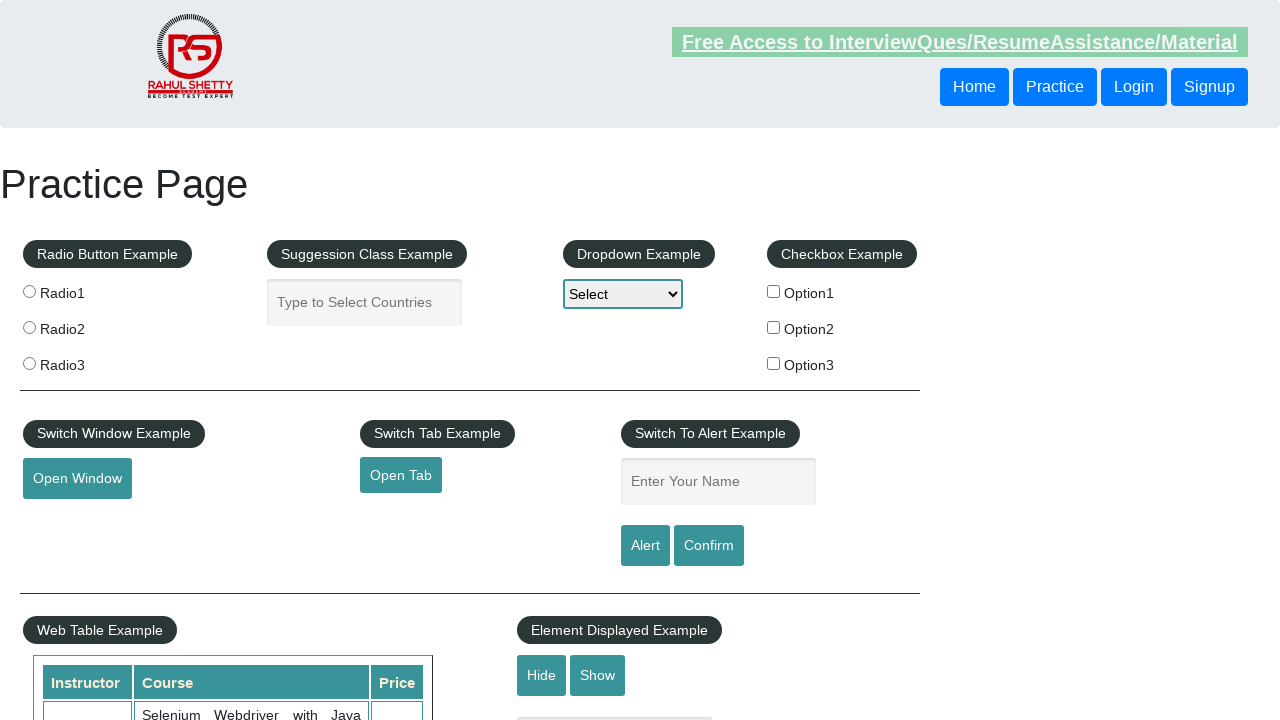

Located product table element
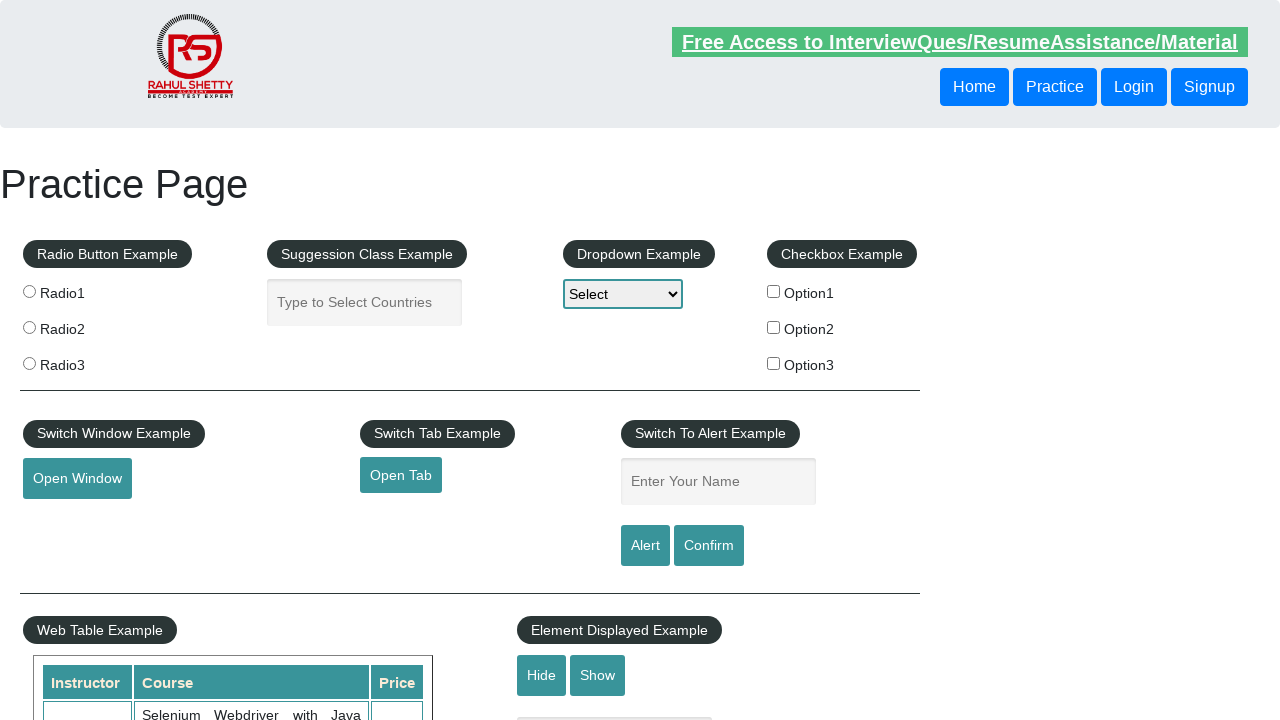

First table row is accessible
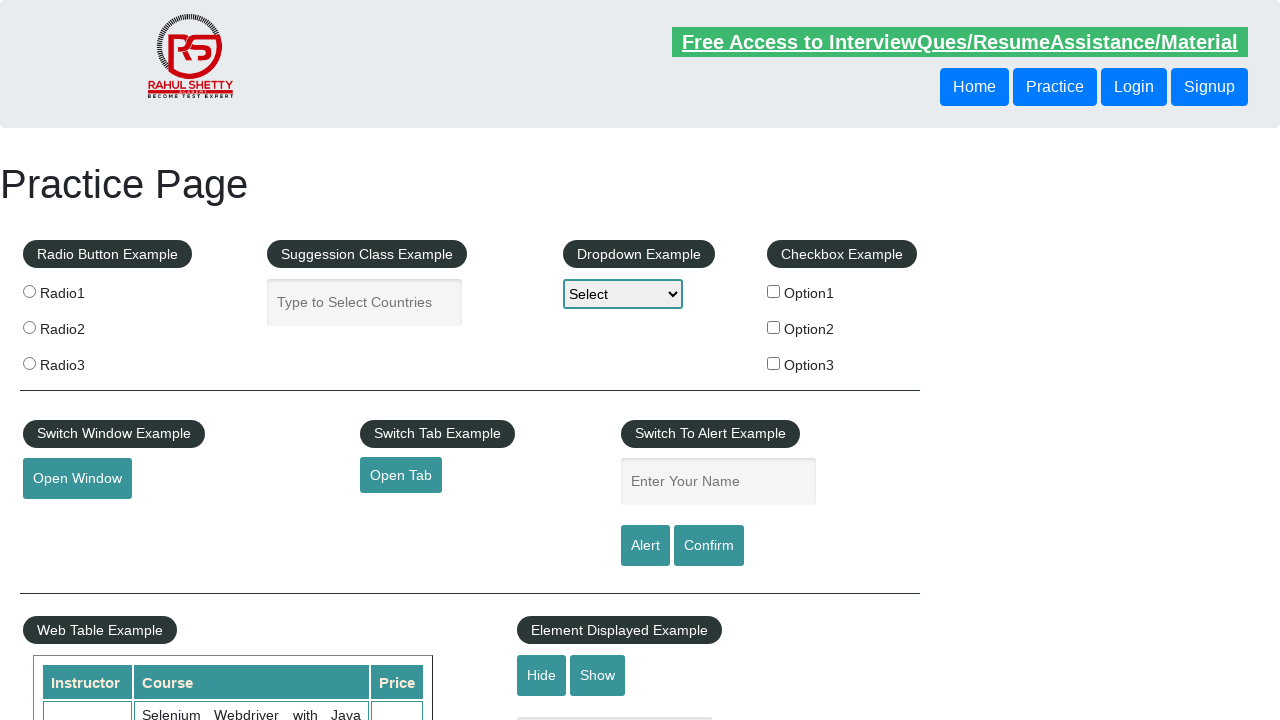

Table header cells are accessible
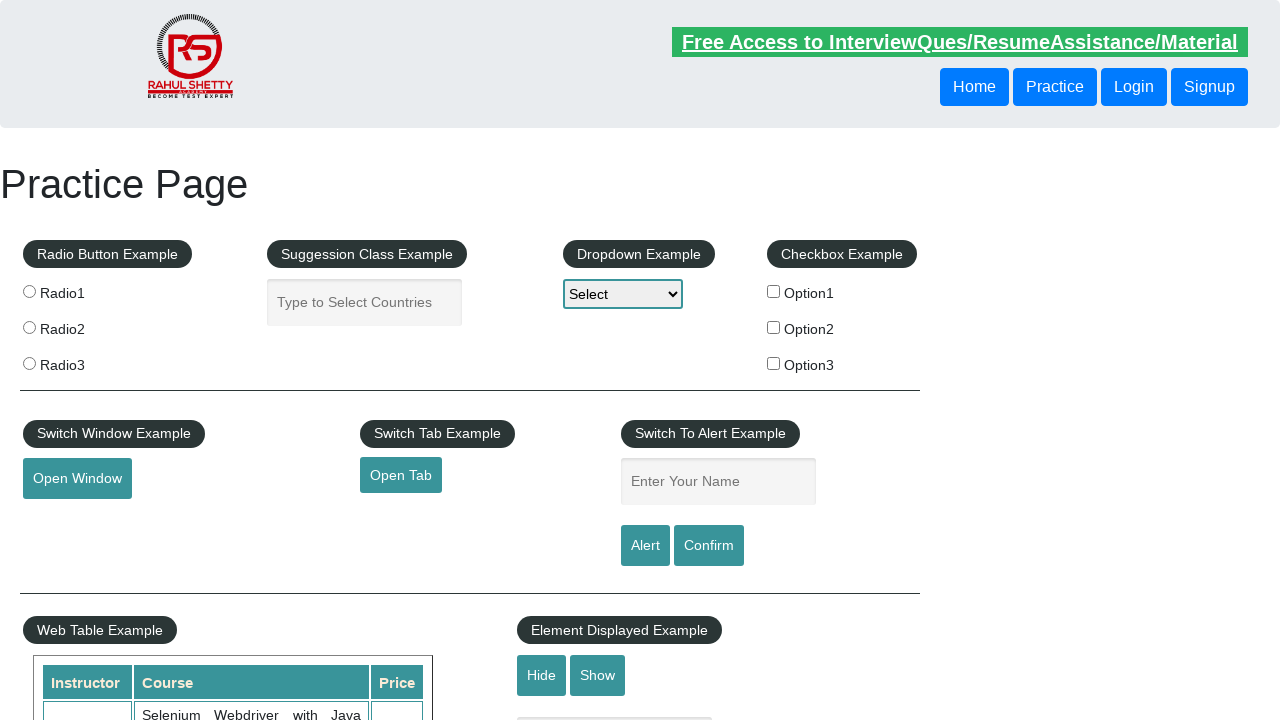

Third table row (data row) is accessible
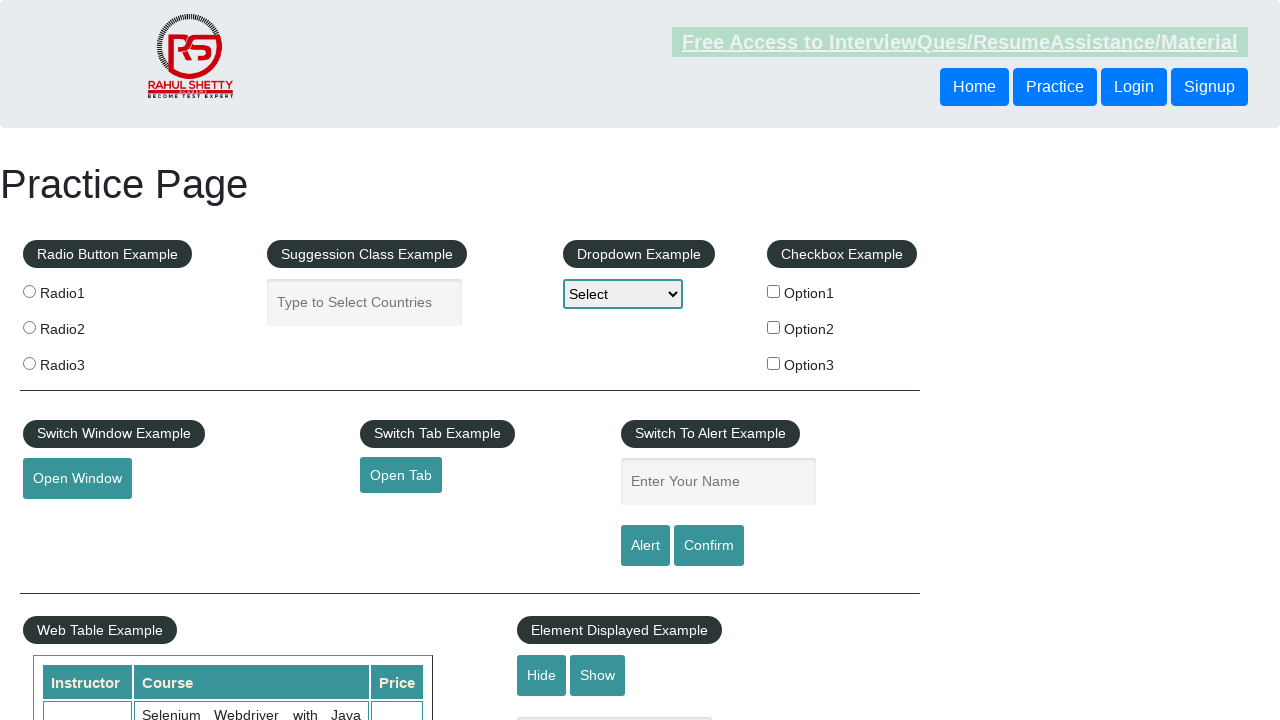

Data cells in the row are accessible
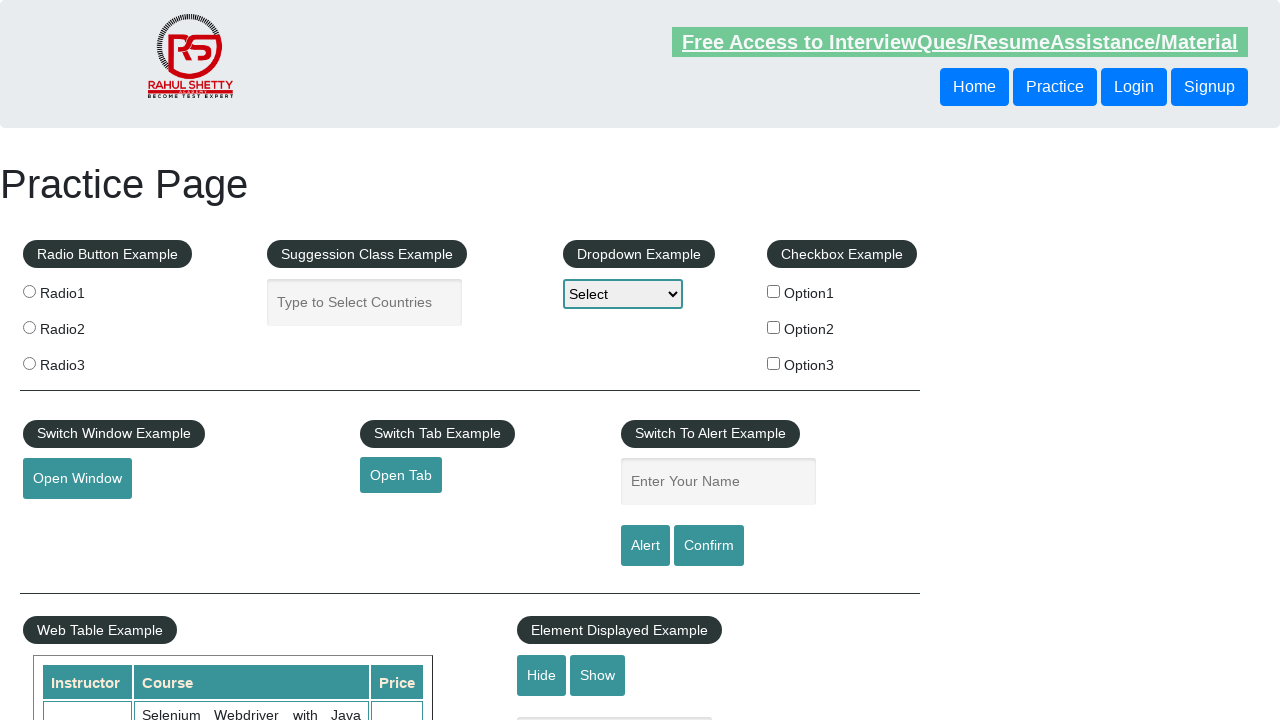

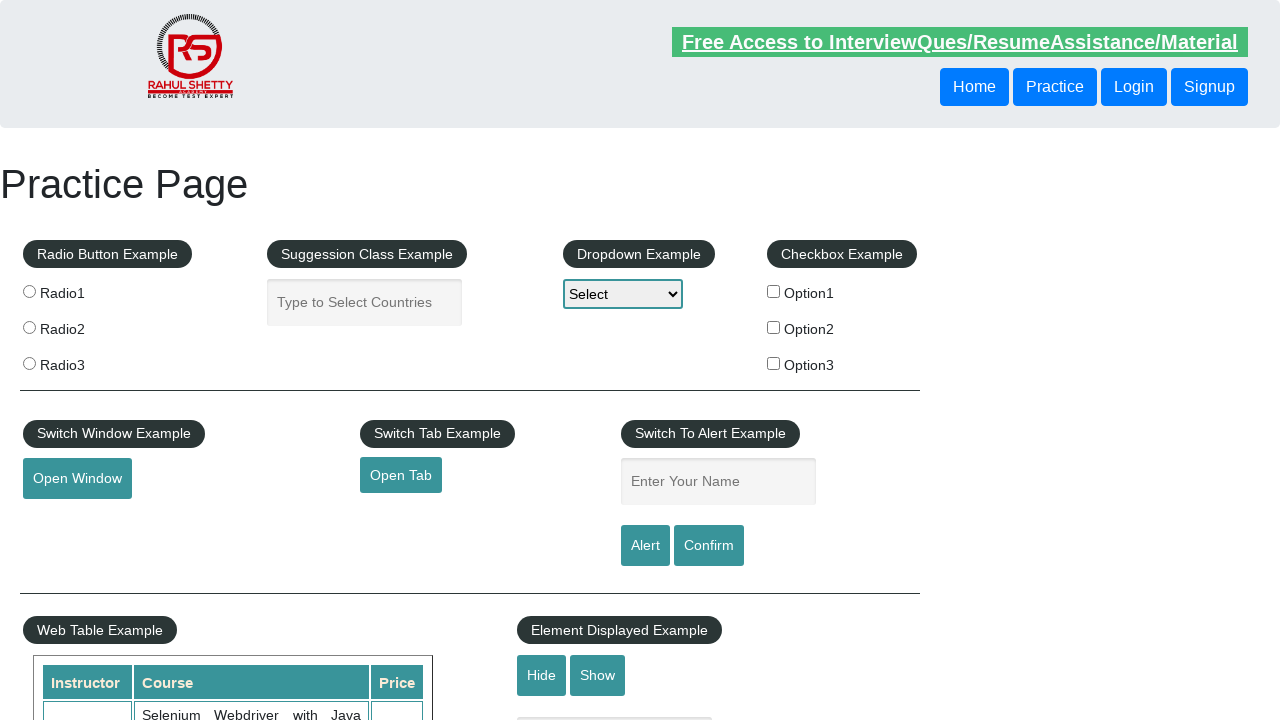